Tests browsing to languages starting with letter M and verifies the last language in the list is MySQL.

Starting URL: http://www.99-bottles-of-beer.net/

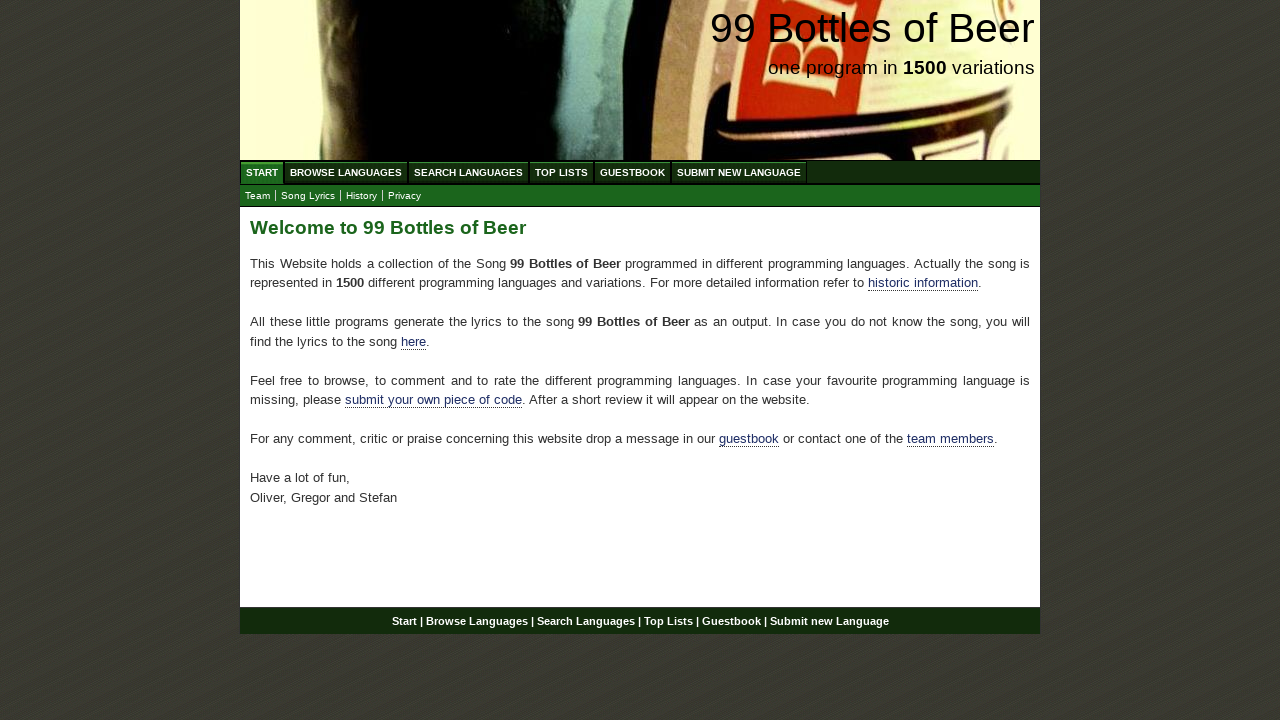

Clicked on 'Browse Languages' in navigation at (346, 172) on xpath=//div[@id='navigation']/ul[@id='menu']/li/a[@href='/abc.html']
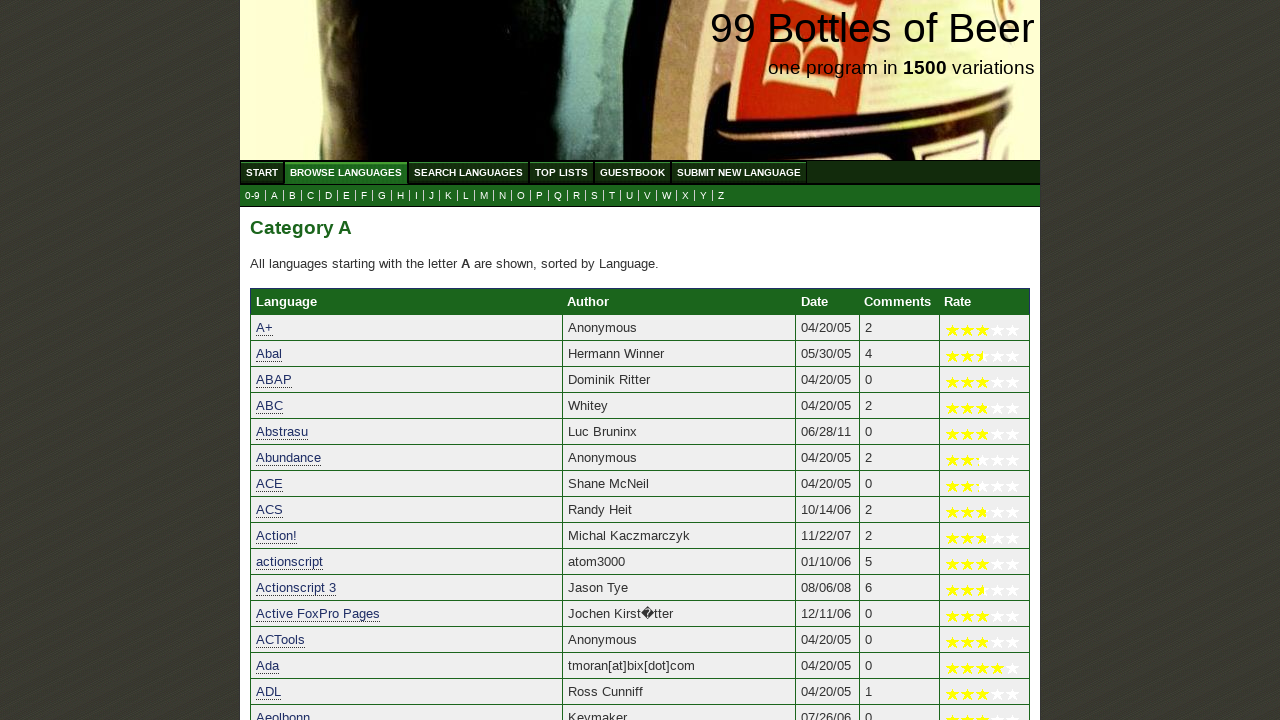

Clicked on letter M in submenu to filter languages at (484, 196) on xpath=//ul[@id='submenu']/li/a[@href='m.html']
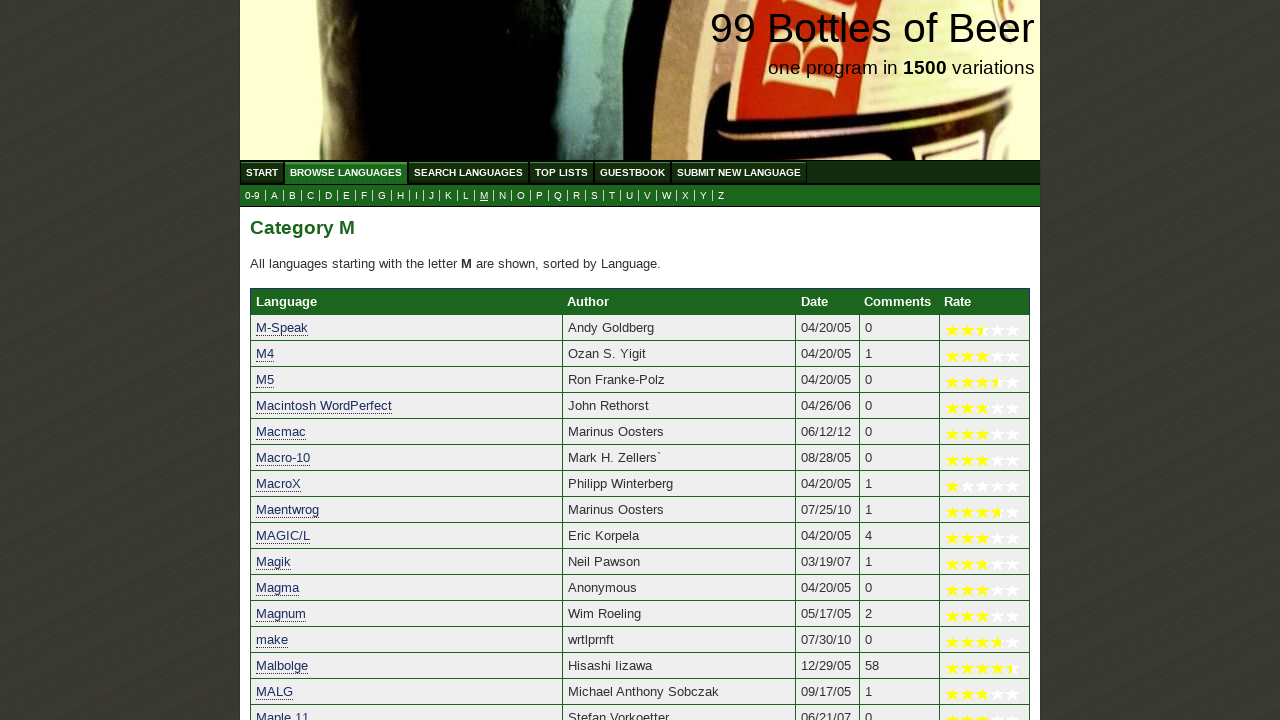

Last language row loaded and visible
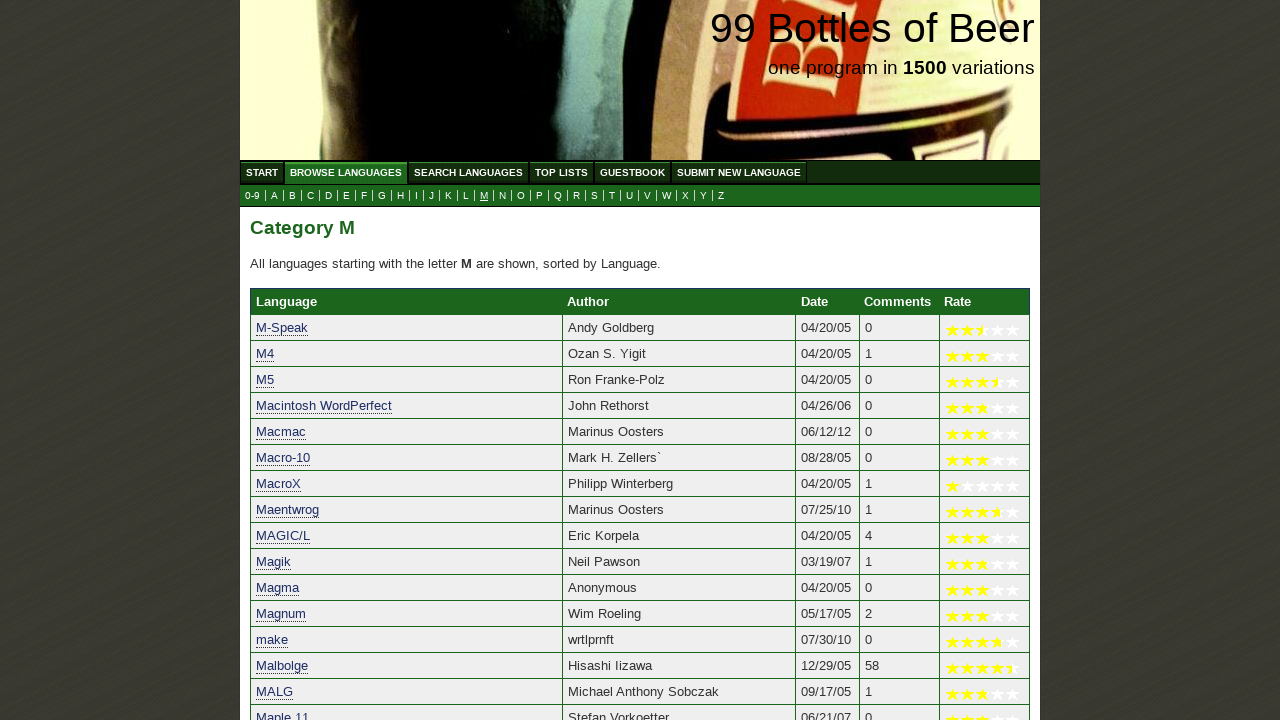

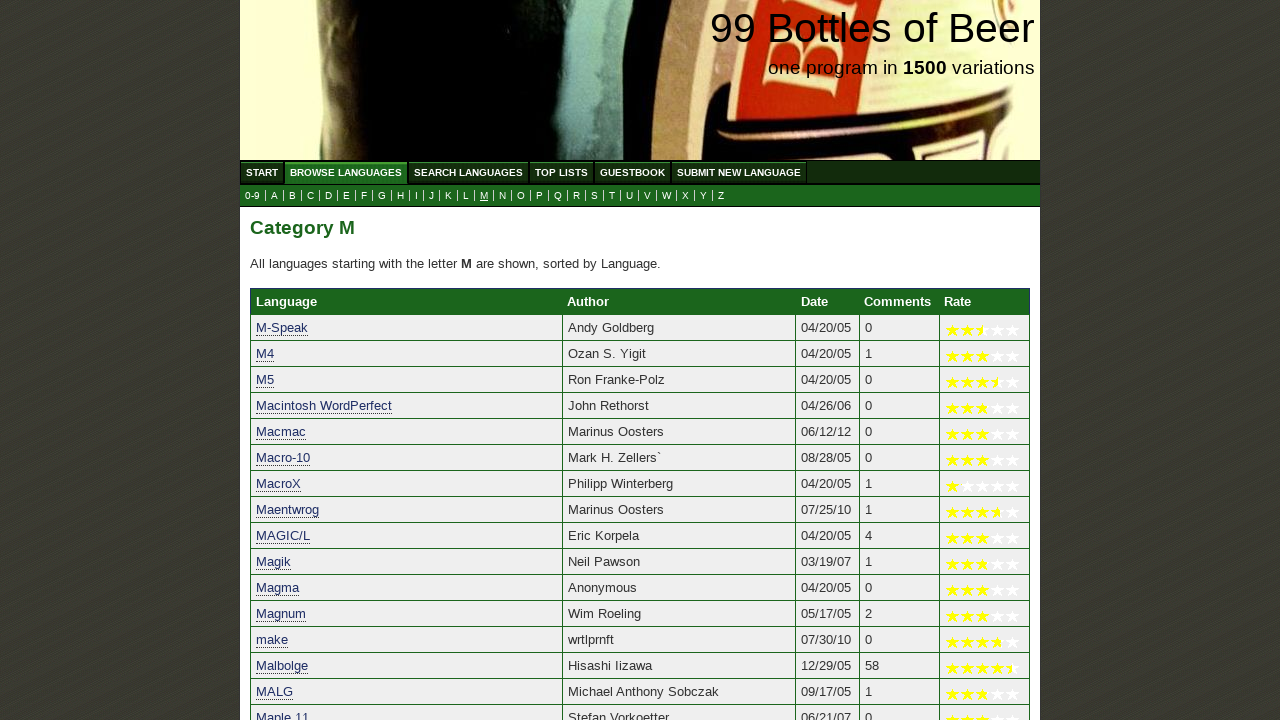